Tests accordion interaction and context menu functionality by scrolling to a section, clicking to expand it, then right-clicking a link and using keyboard to open it in a new tab

Starting URL: http://greenstech.in/selenium-course-content.html

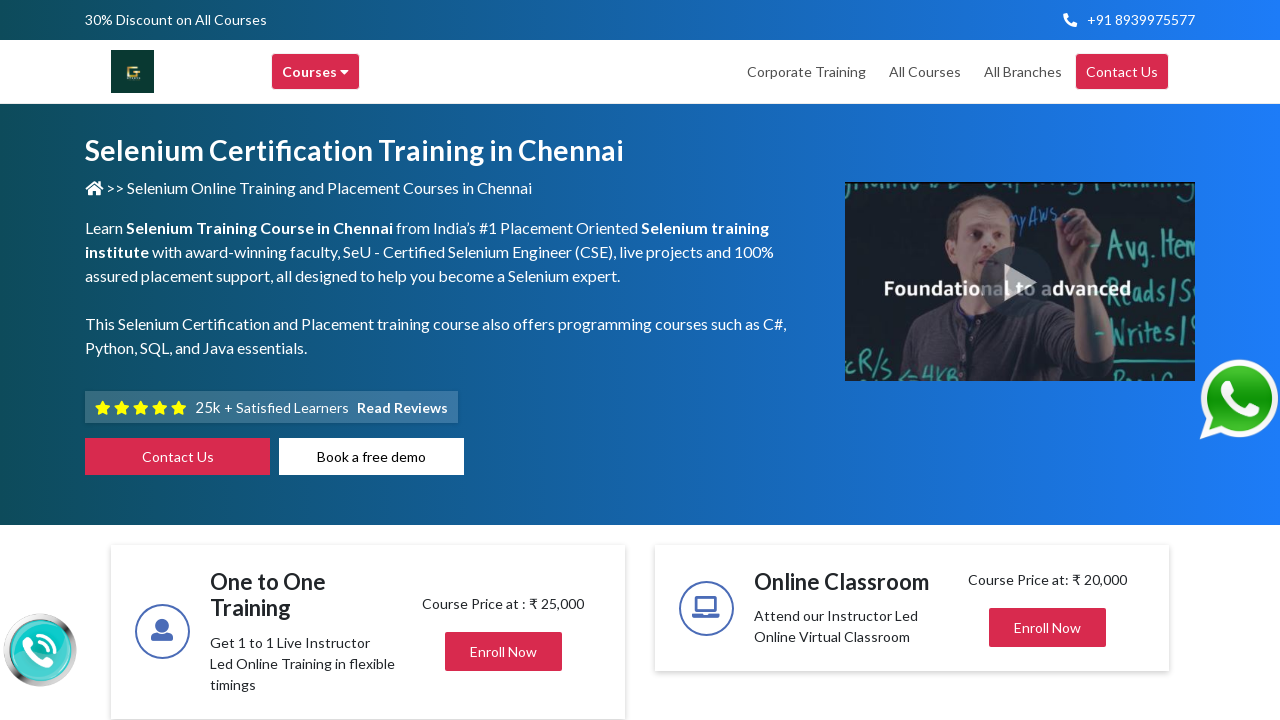

Scrolled down the page by 1000 pixels
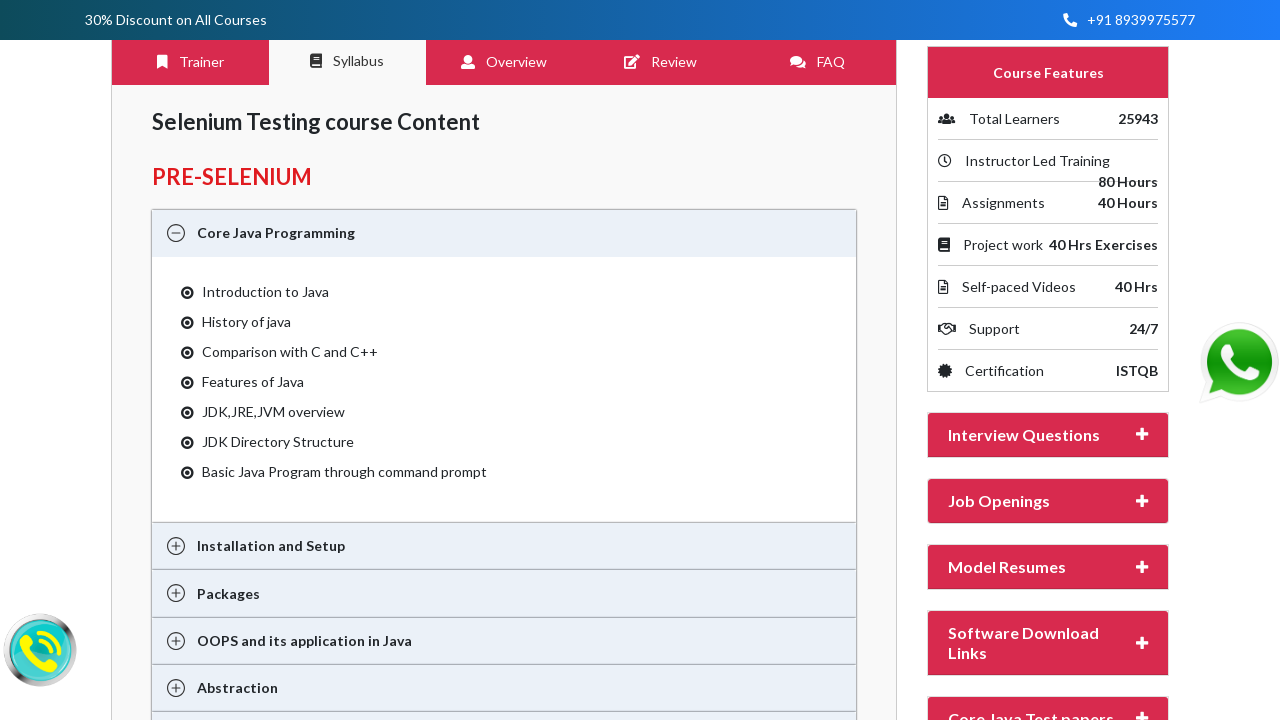

Clicked accordion heading with id 'heading20' to expand it at (1048, 435) on xpath=//div[@id='heading20']
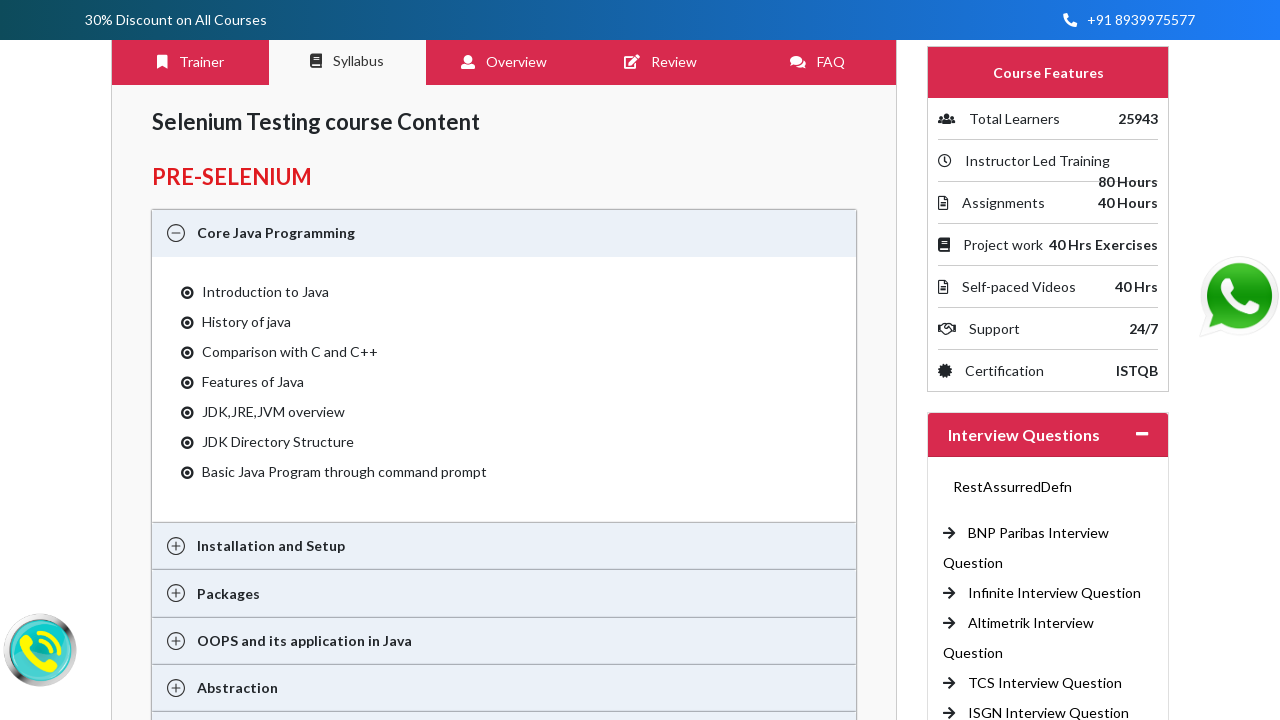

Link 'CTS Interview Question' became visible after accordion expansion
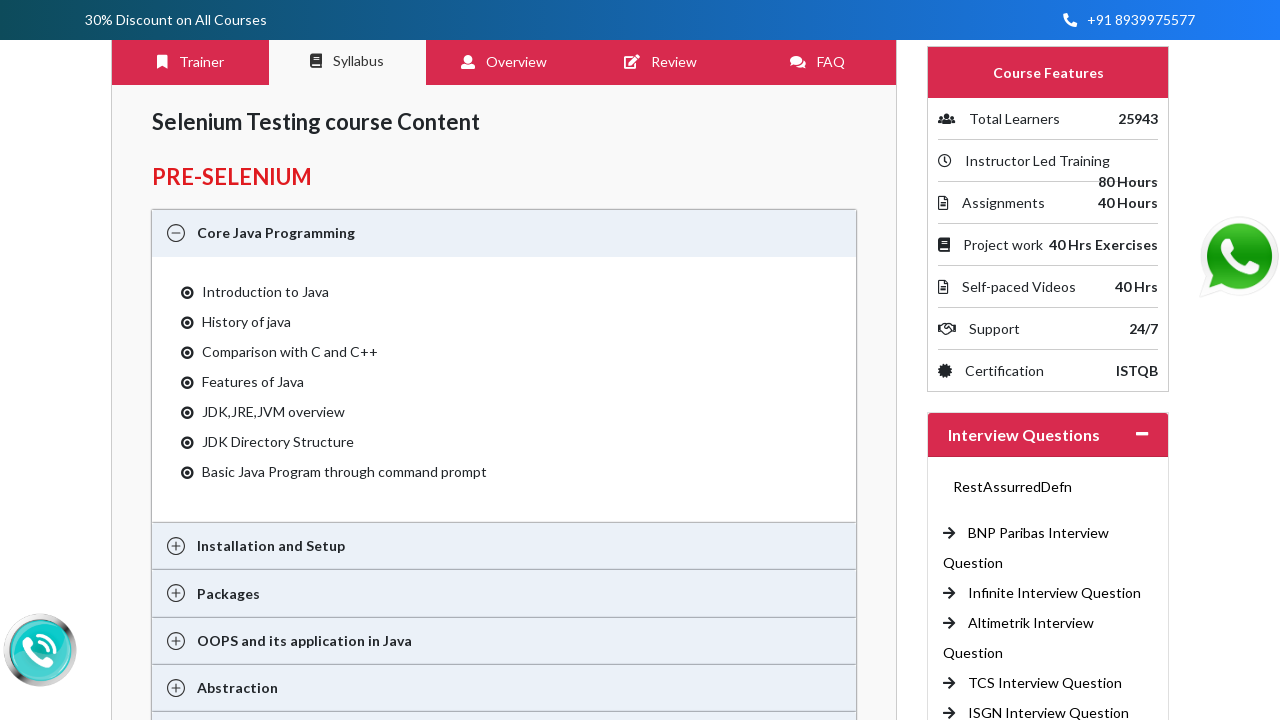

Right-clicked on 'CTS Interview Question' link to open context menu at (1046, 361) on xpath=//a[text()='CTS Interview Question ']
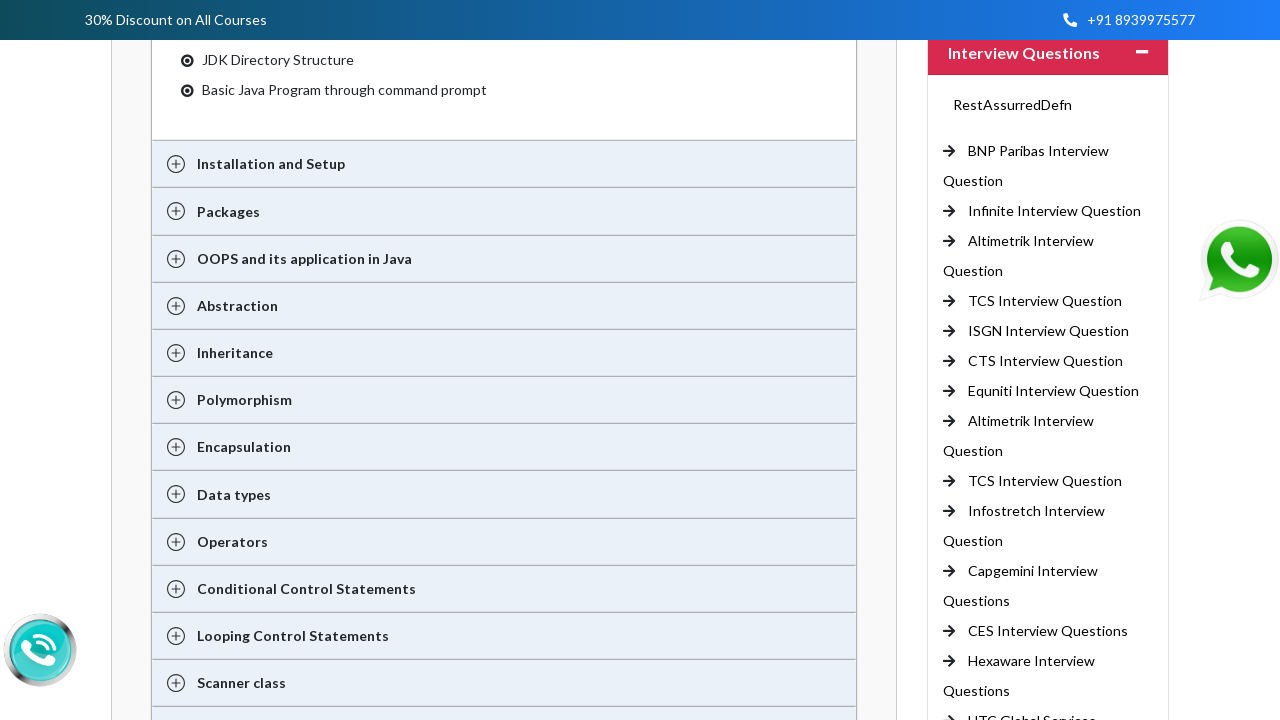

Pressed ArrowDown key once in context menu
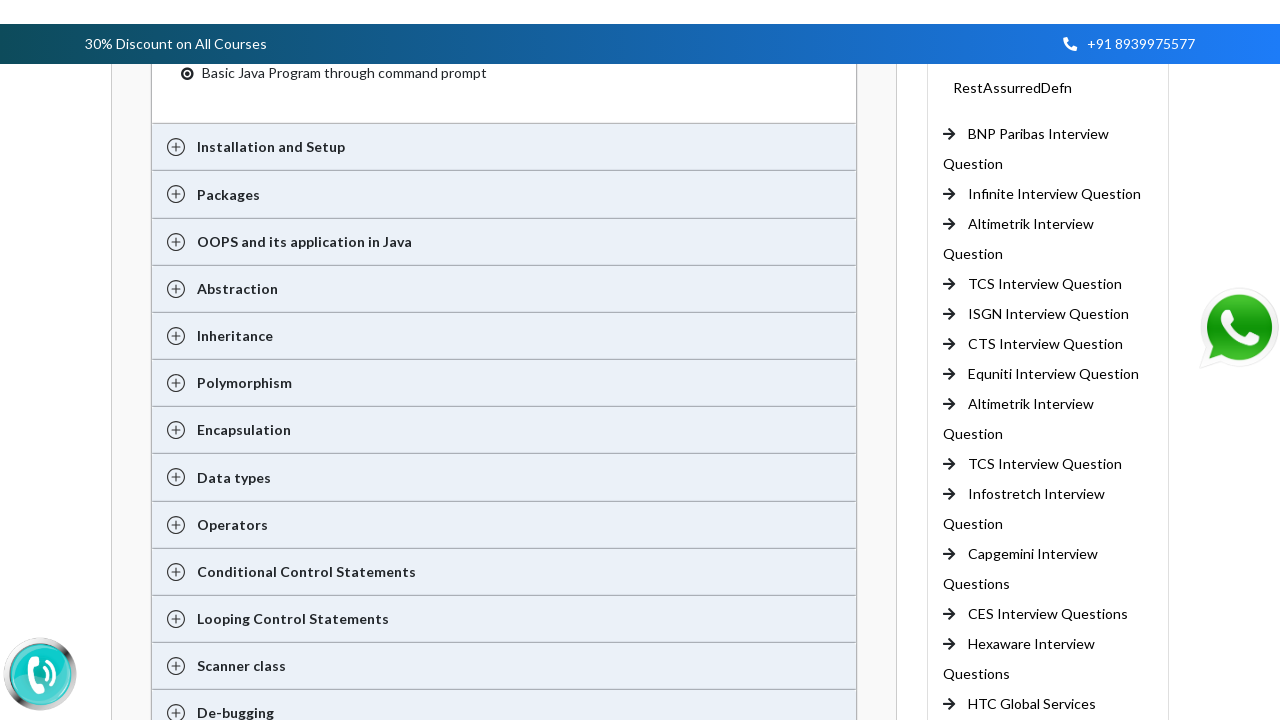

Pressed ArrowDown key second time in context menu
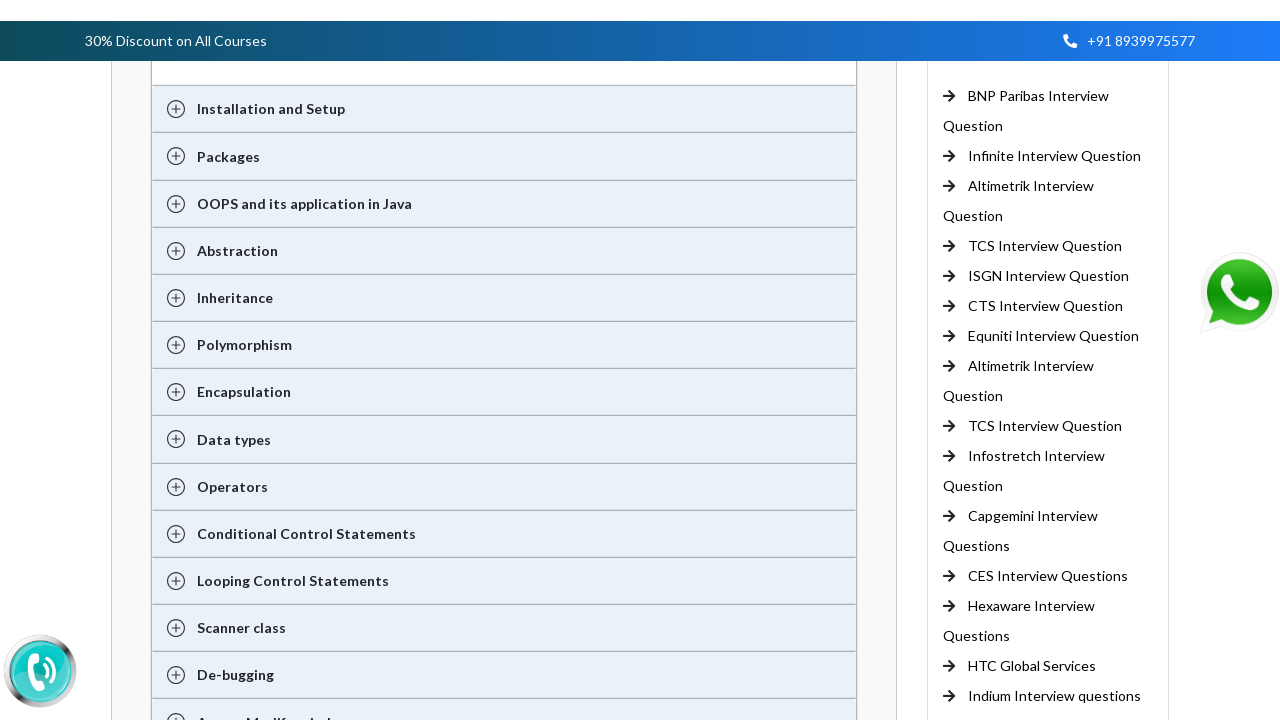

Pressed Enter to select 'Open link in new tab' option
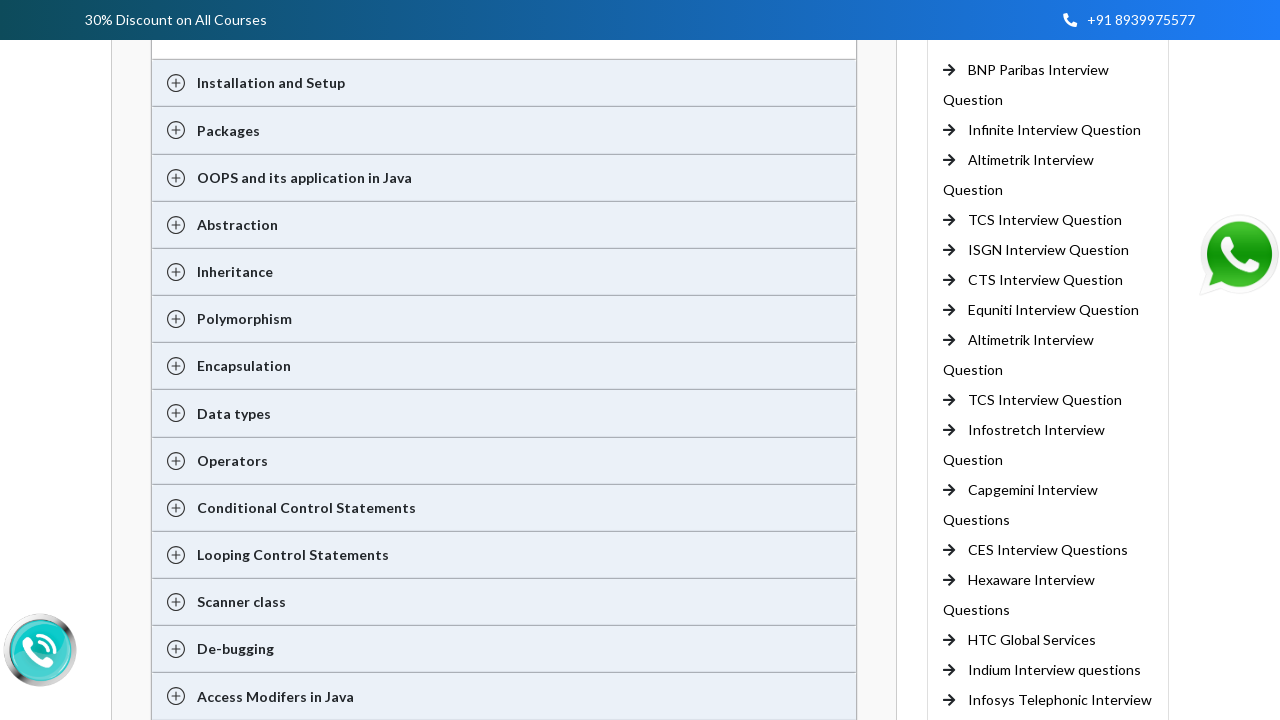

Waited 1000ms for new tab to open
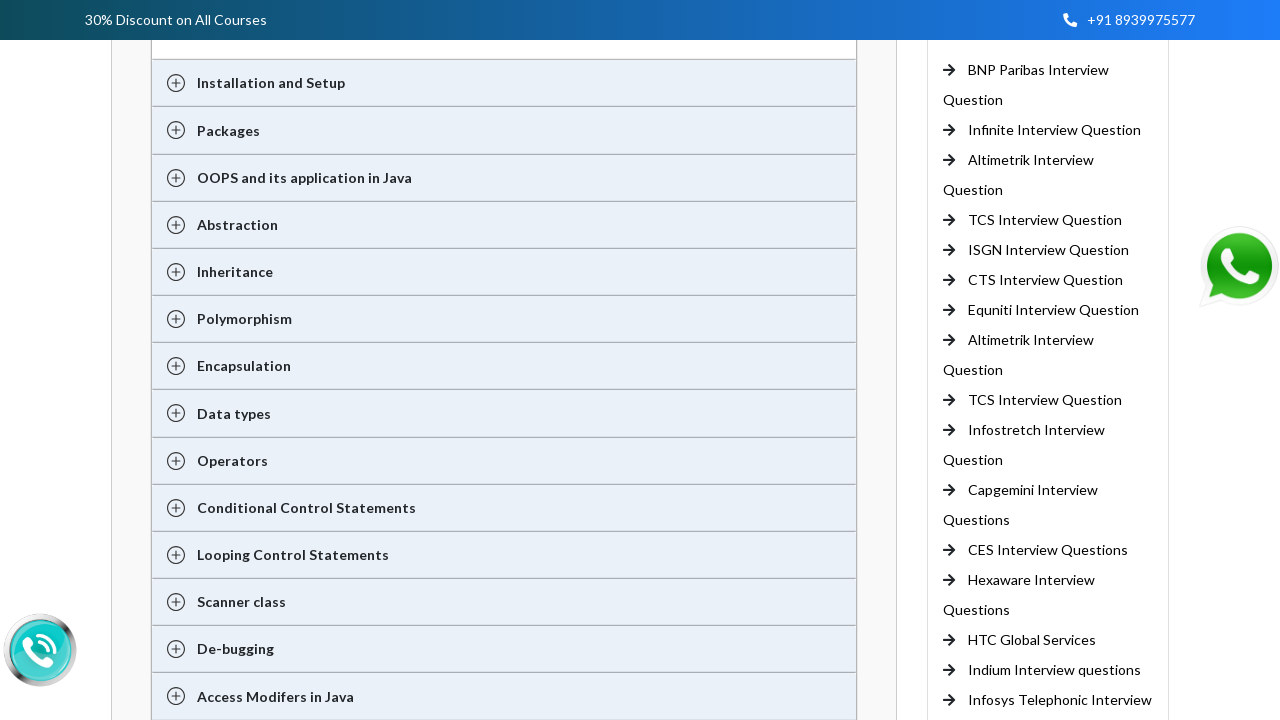

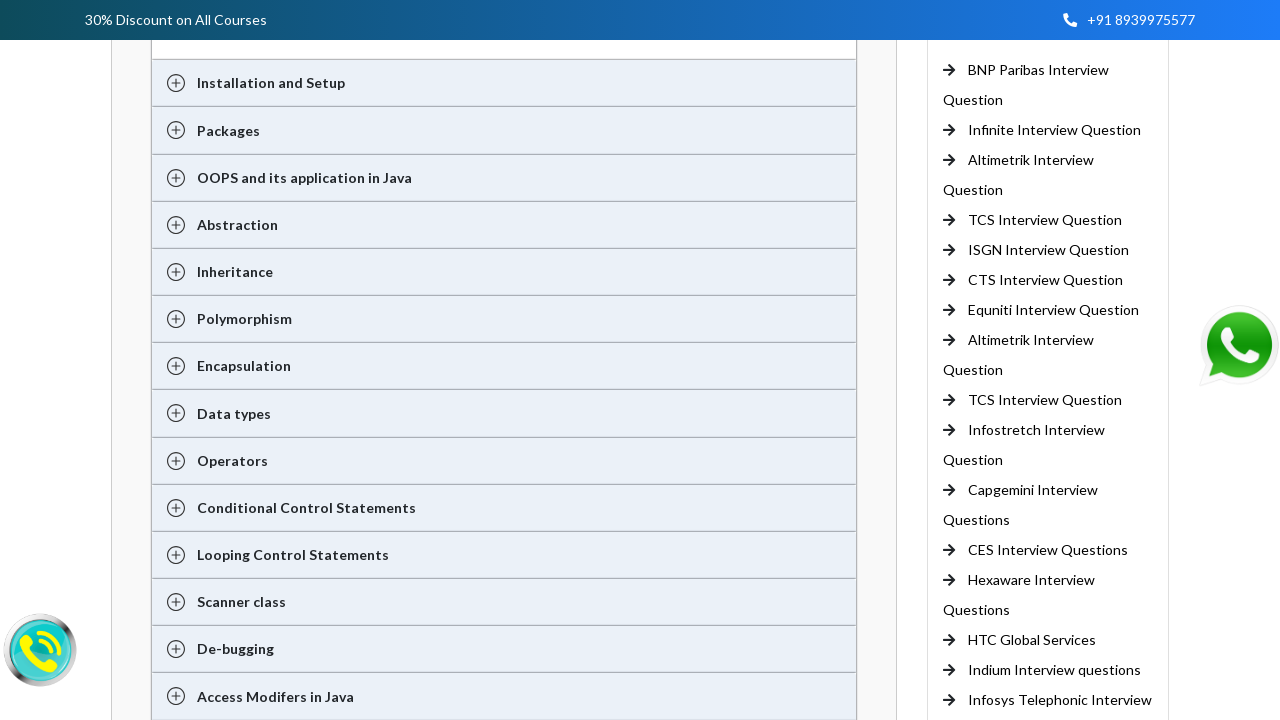